Tests clicking on the "Slow Load Web" link and verifies that the page eventually loads with the correct title "Slow load website"

Starting URL: https://curso.testautomation.es/

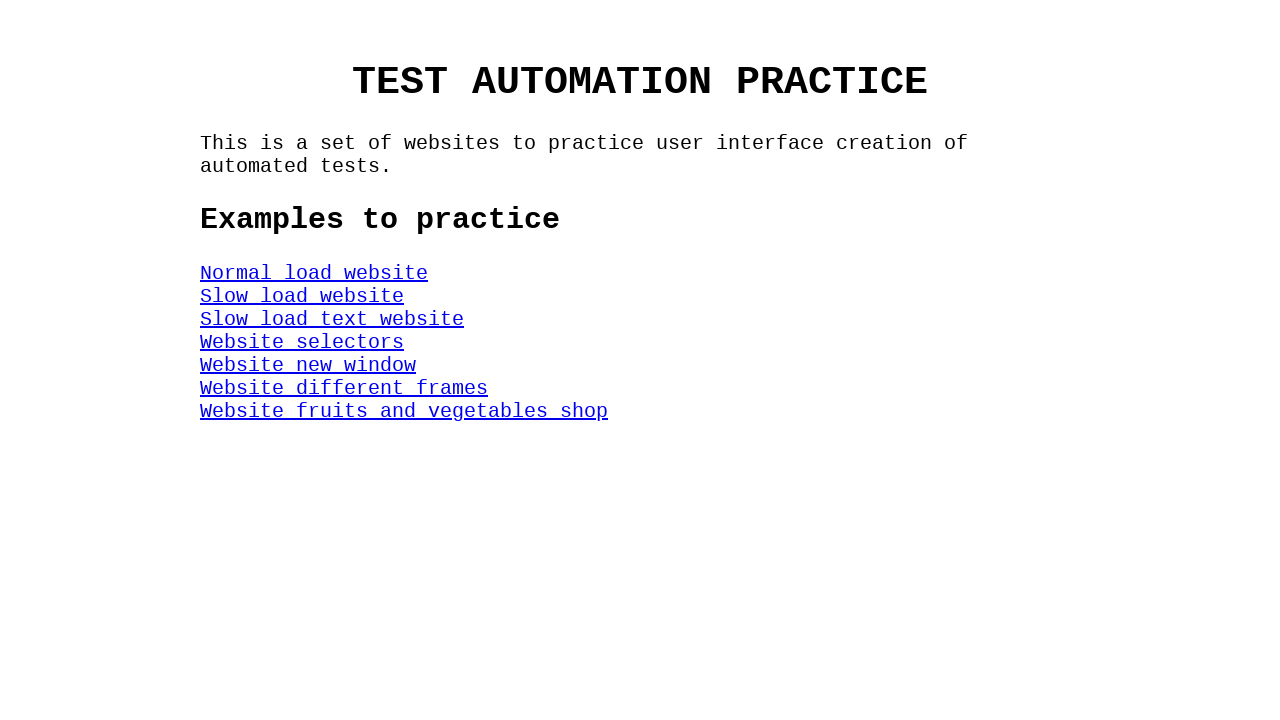

Clicked on the 'Slow Load Web' link at (302, 296) on #SlowLoadWeb
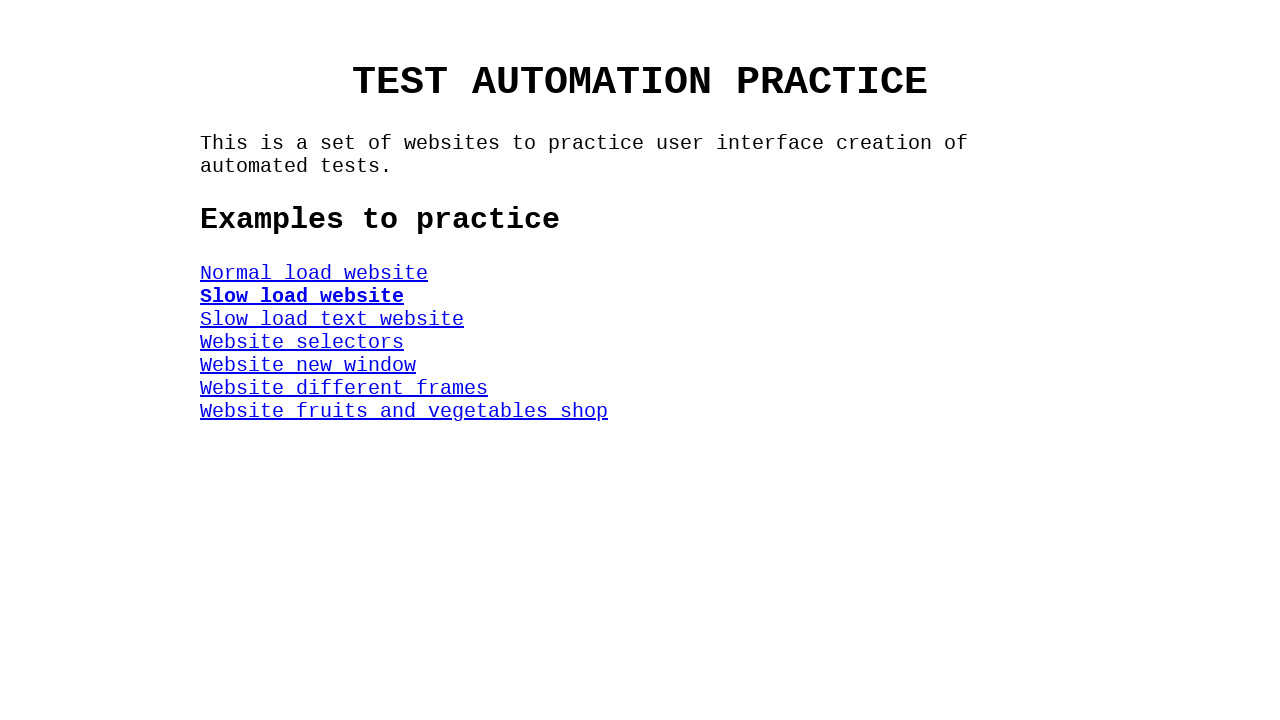

Title element appeared on the page
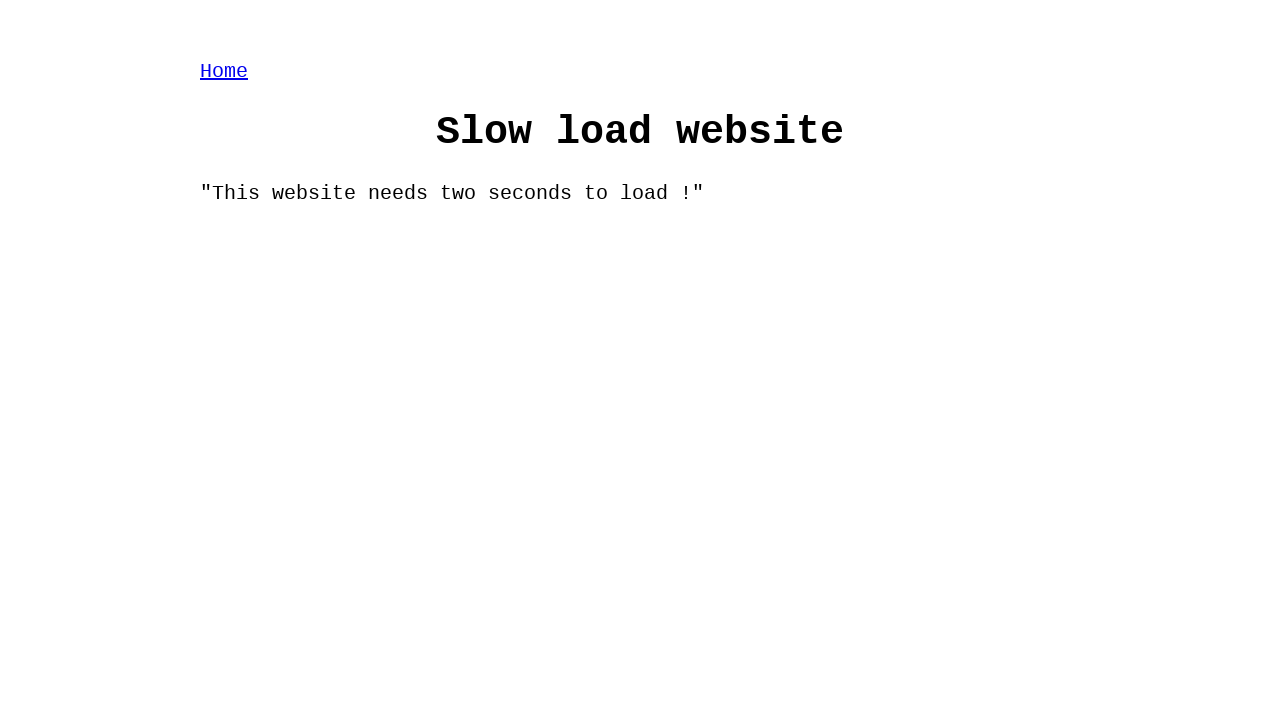

Verified that the page title is 'Slow load website'
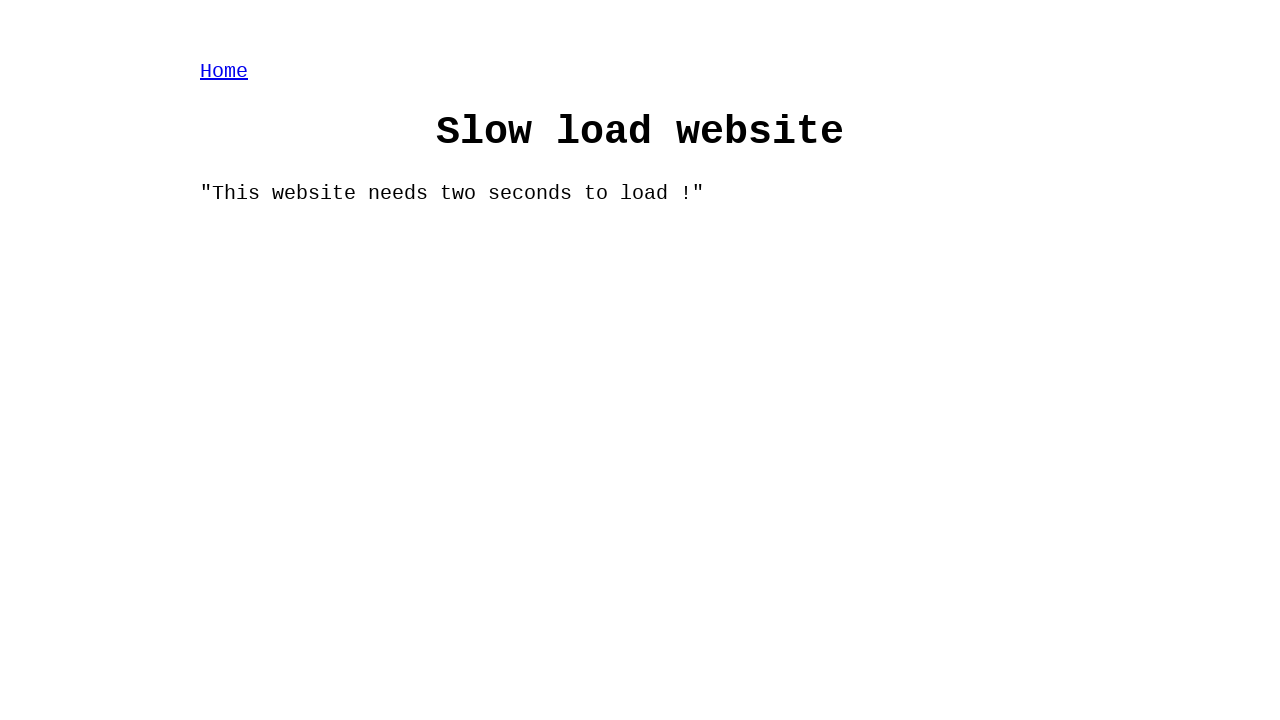

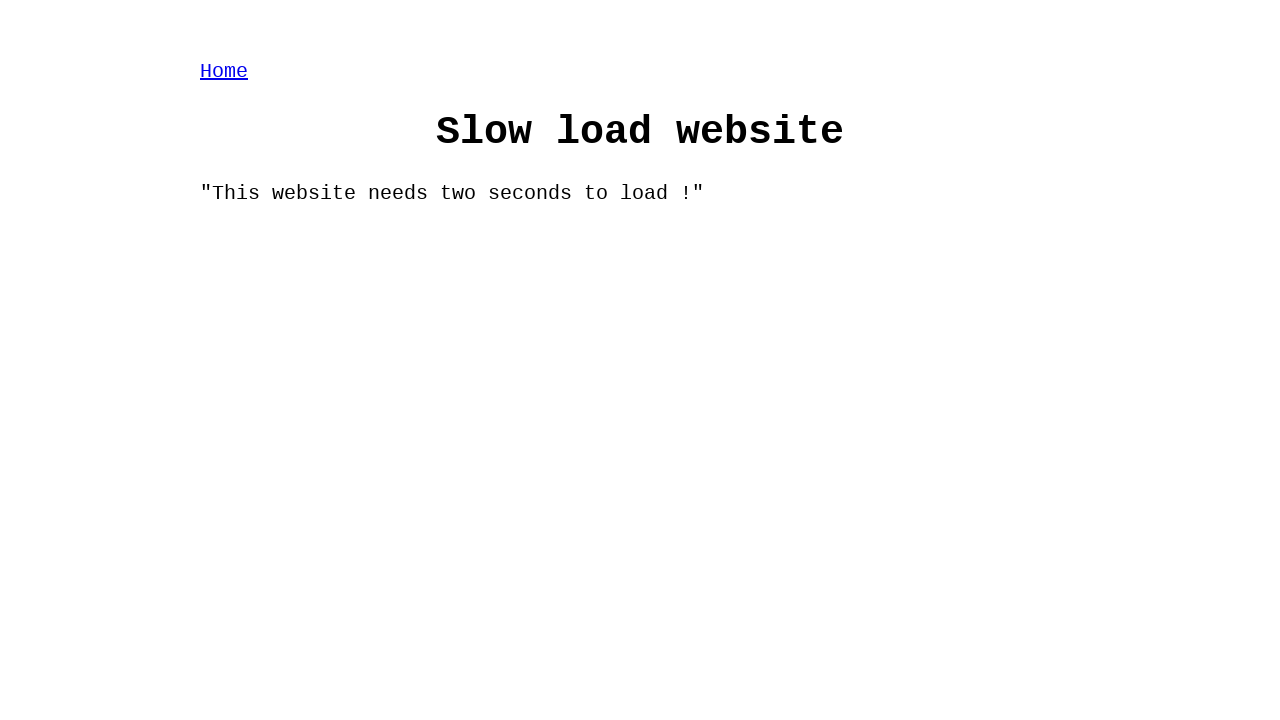